Navigates to VNK education website, handles a potential popup if present, and clicks on the contact link

Starting URL: https://vnk.edu.vn/

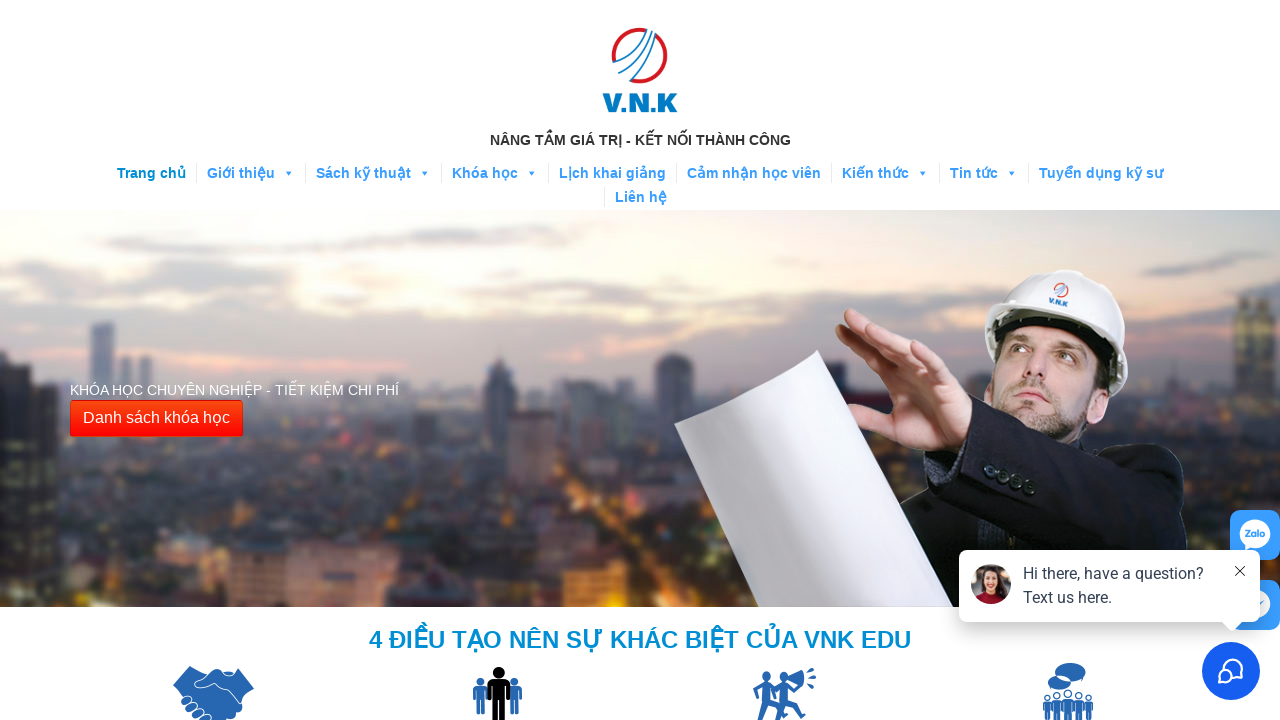

Waited 30 seconds for potential popup to appear
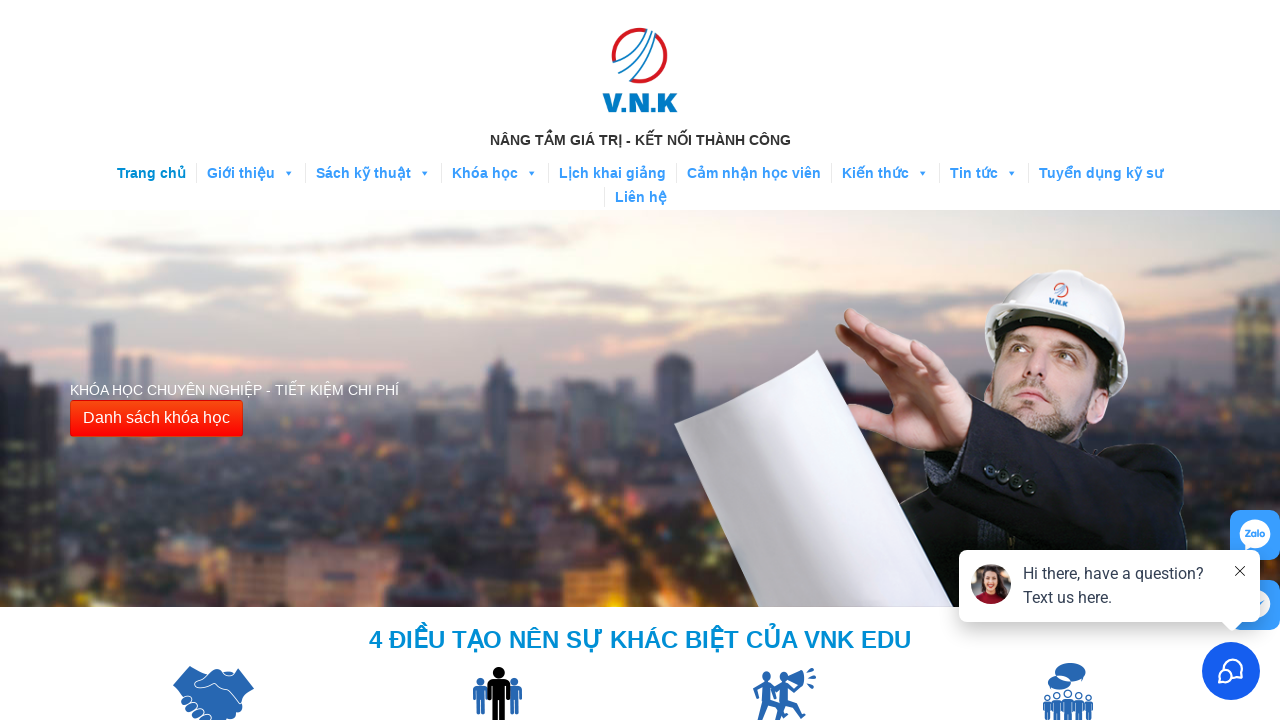

Located popup element with ID popmake-23751
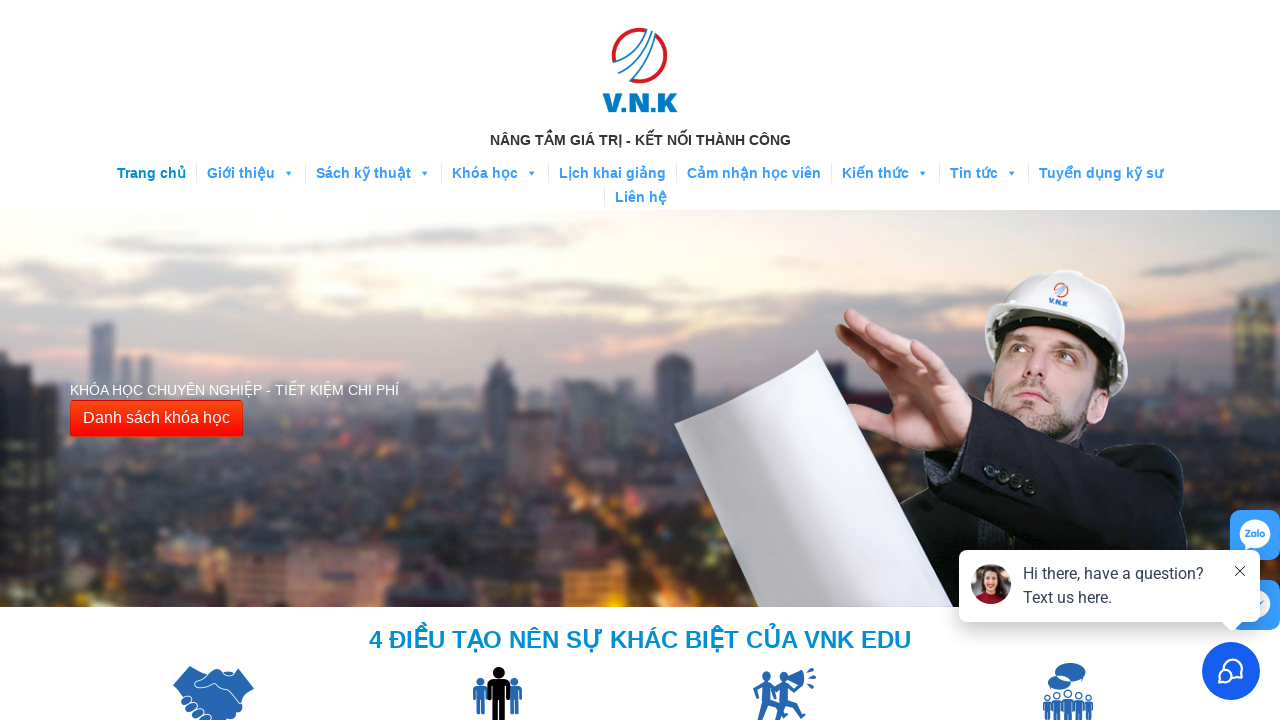

No popup element found on page
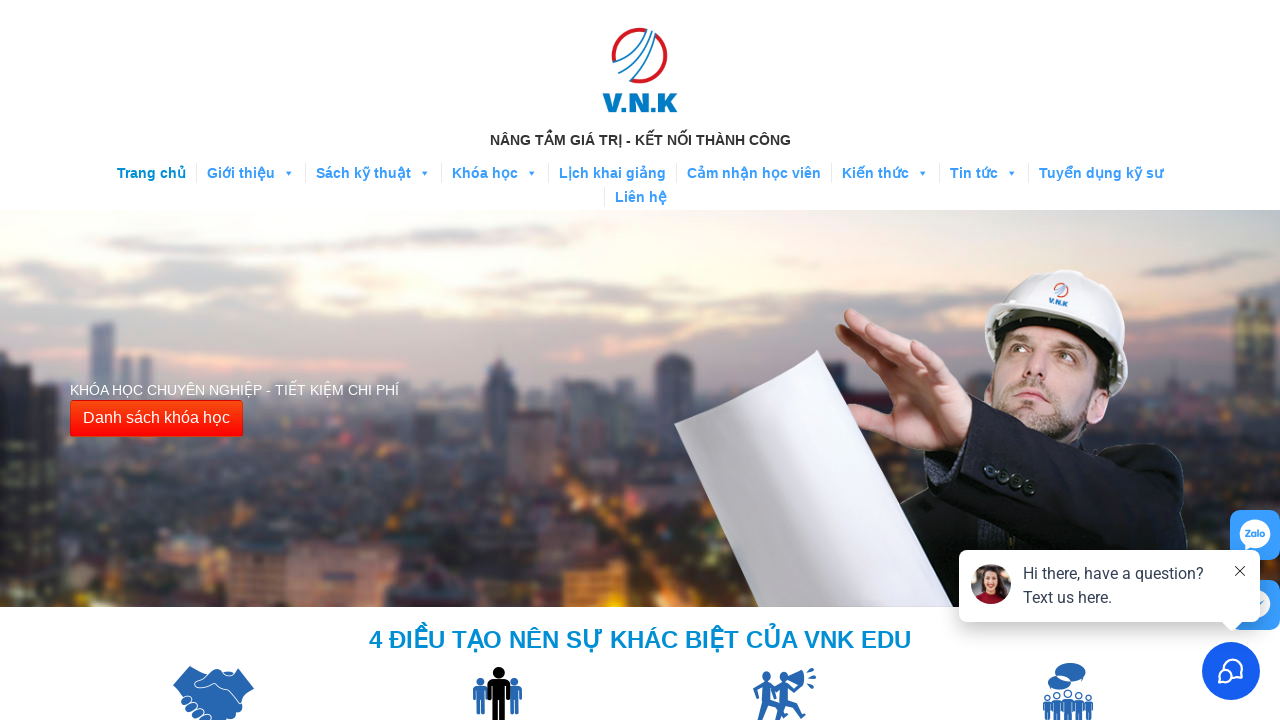

Clicked on 'Liên hệ' (Contact) link in mega menu at (640, 197) on xpath=//div[@id='mega-menu-wrap-primary']//a[text()='Liên hệ']
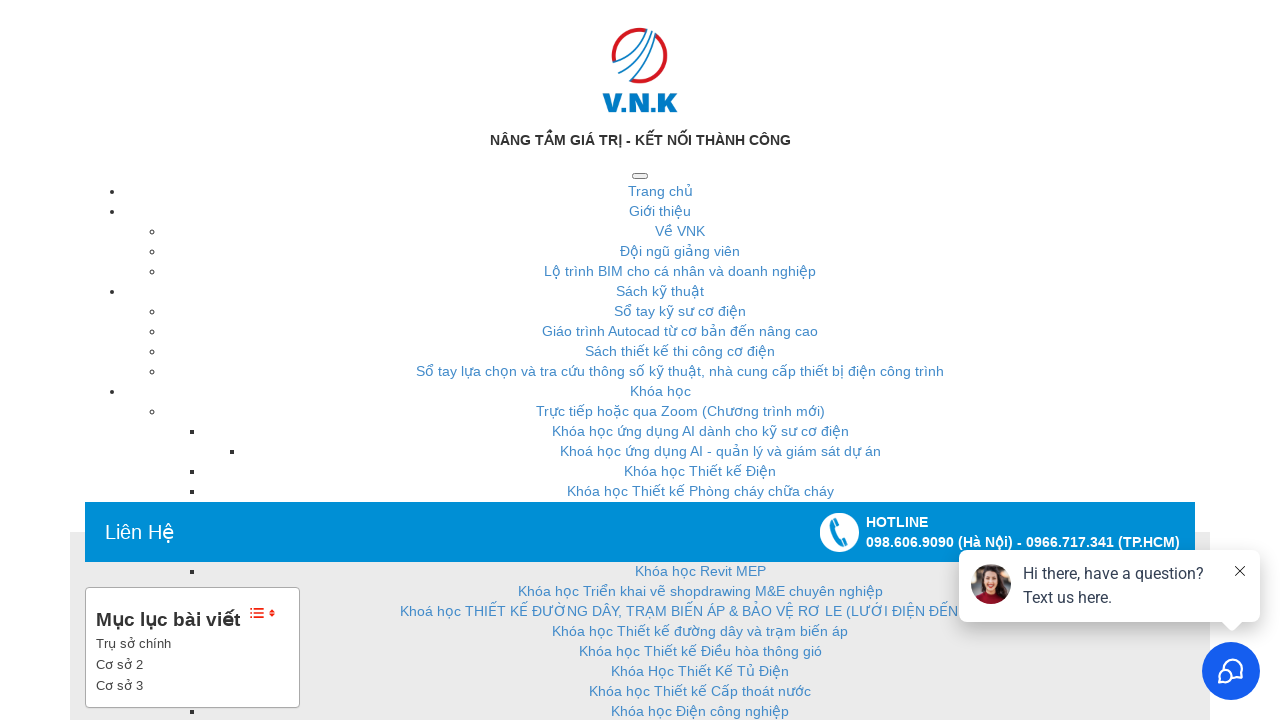

Waited 2 seconds after clicking contact link
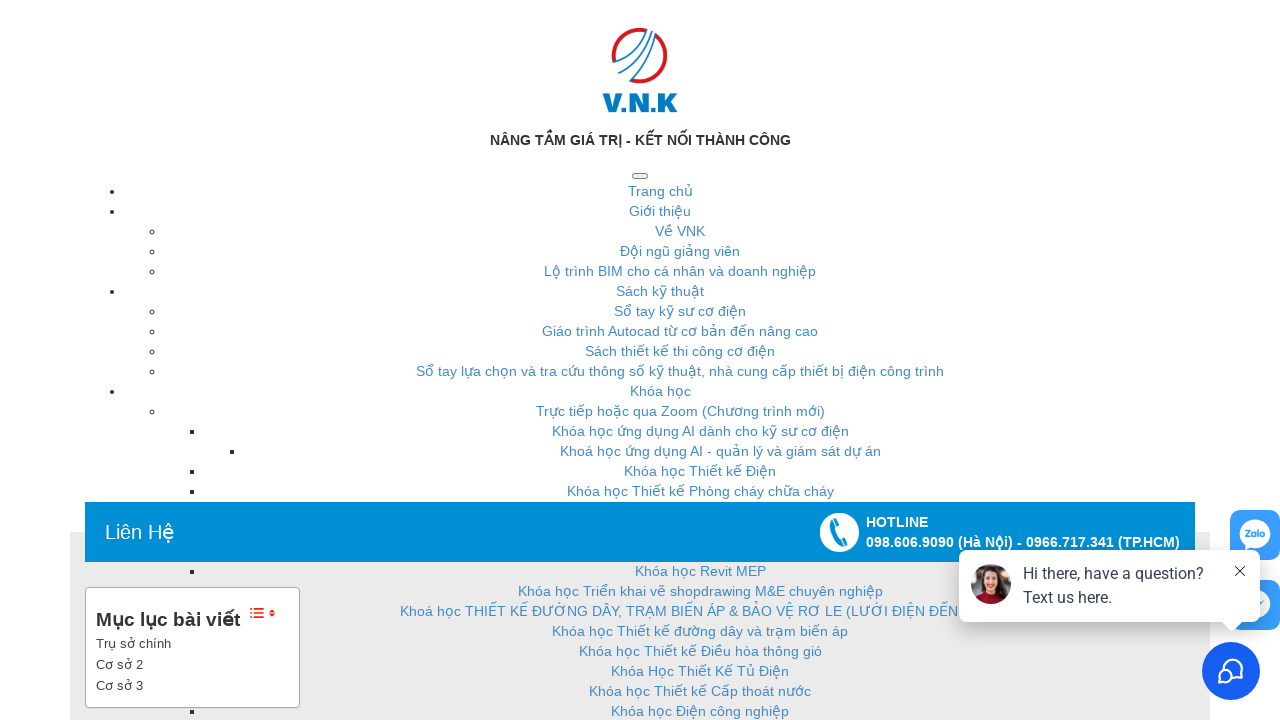

Verified successful navigation to contact page at https://vnk.edu.vn/lien-he/
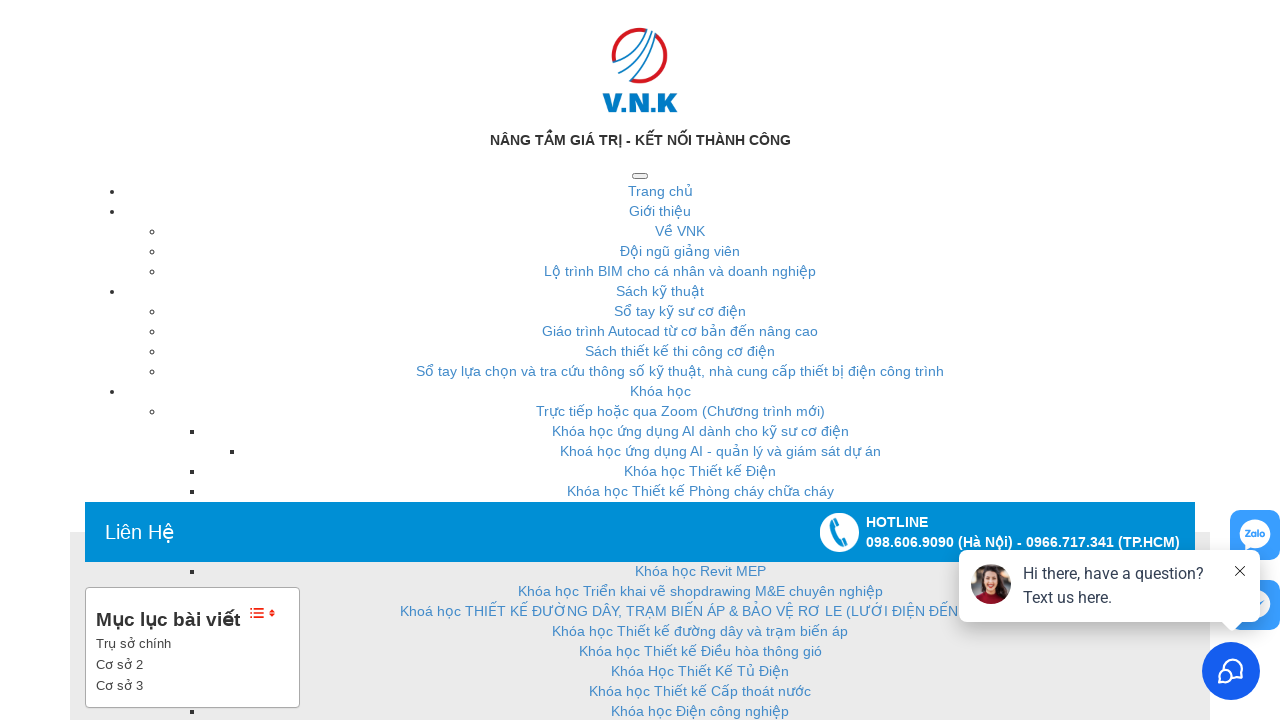

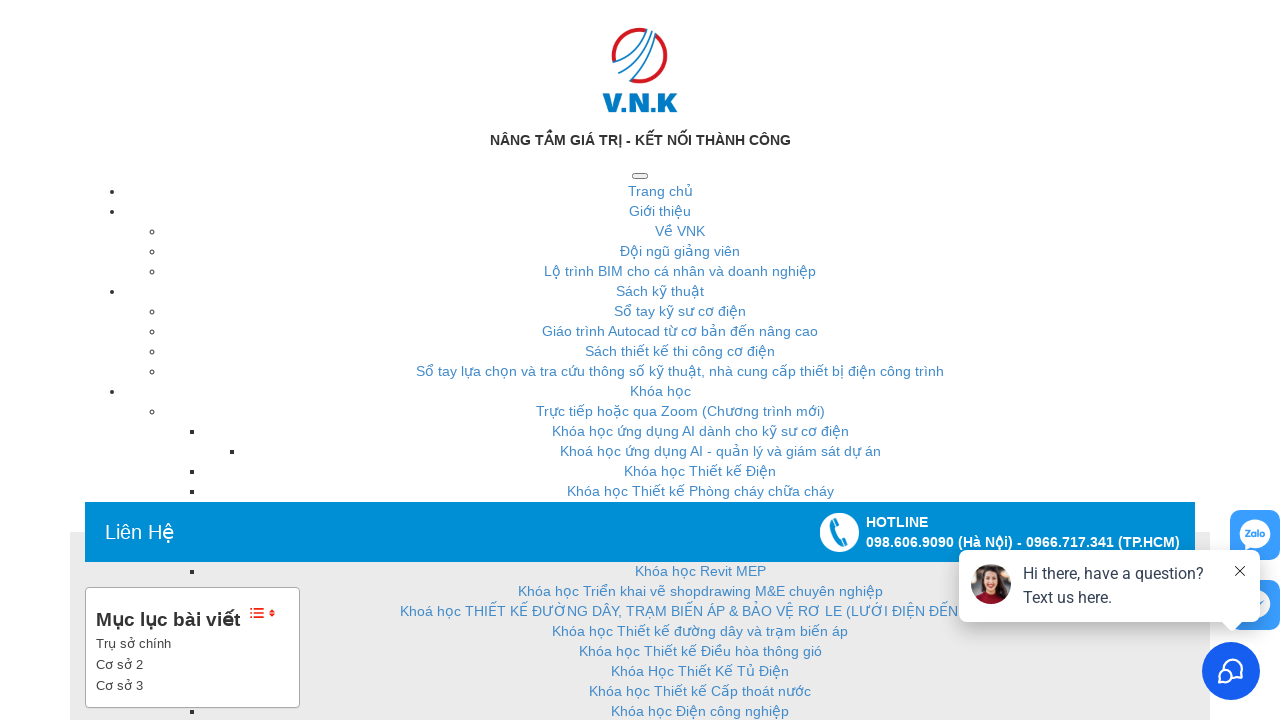